Tests a contact form by filling all three fields (name, email, phone) and verifying the confirmation message displays the entered data correctly

Starting URL: https://lm.skillbox.cc/qa_tester/module02/homework1/

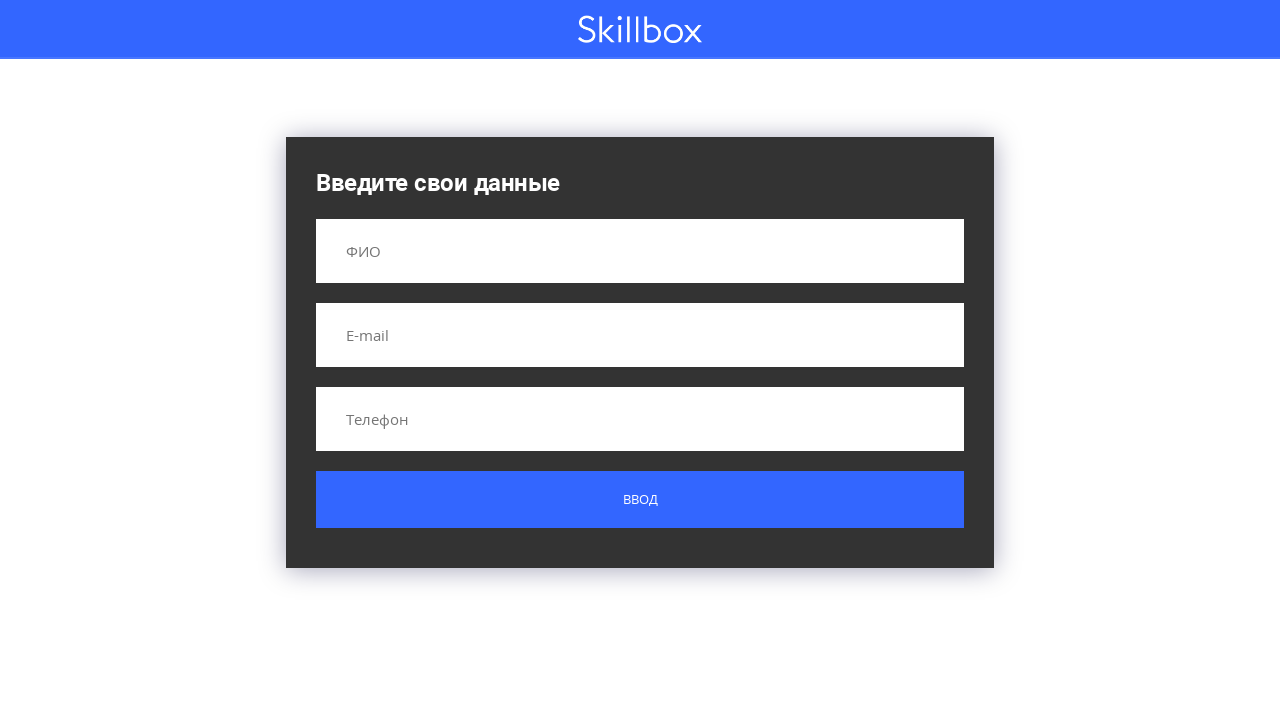

Navigated to contact form page
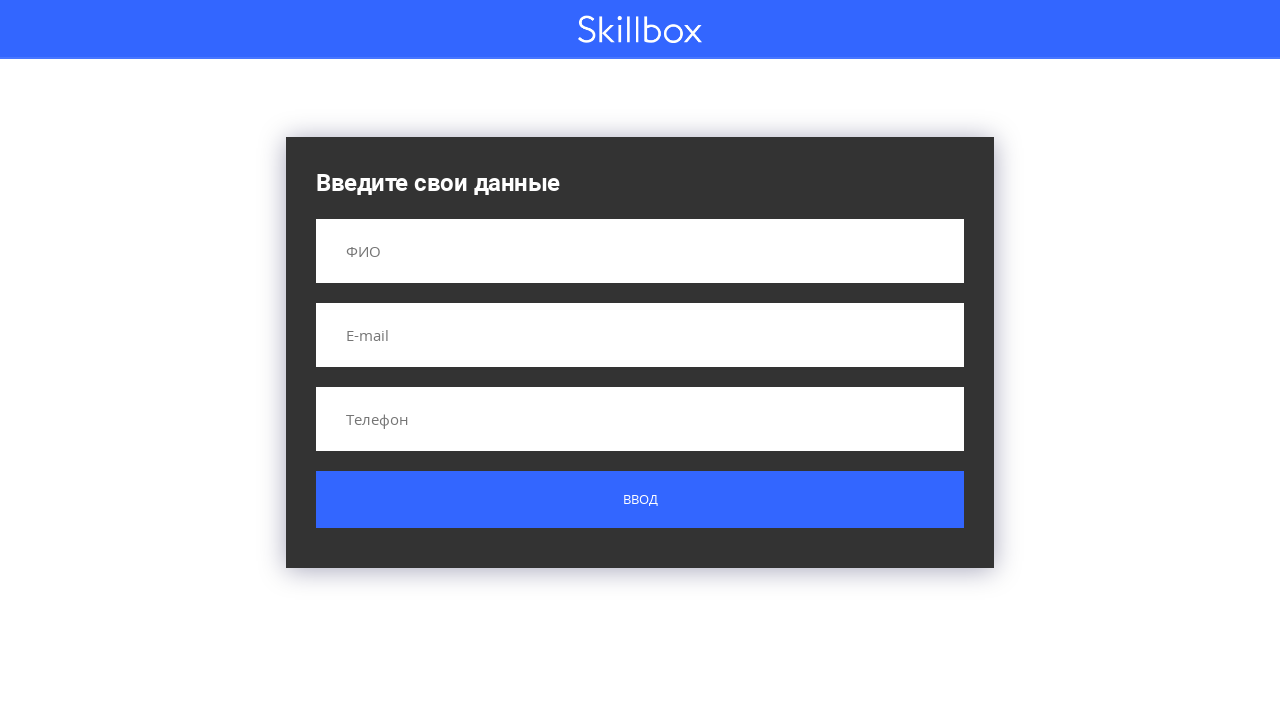

Filled name field with 'Nikita' on input[name='name']
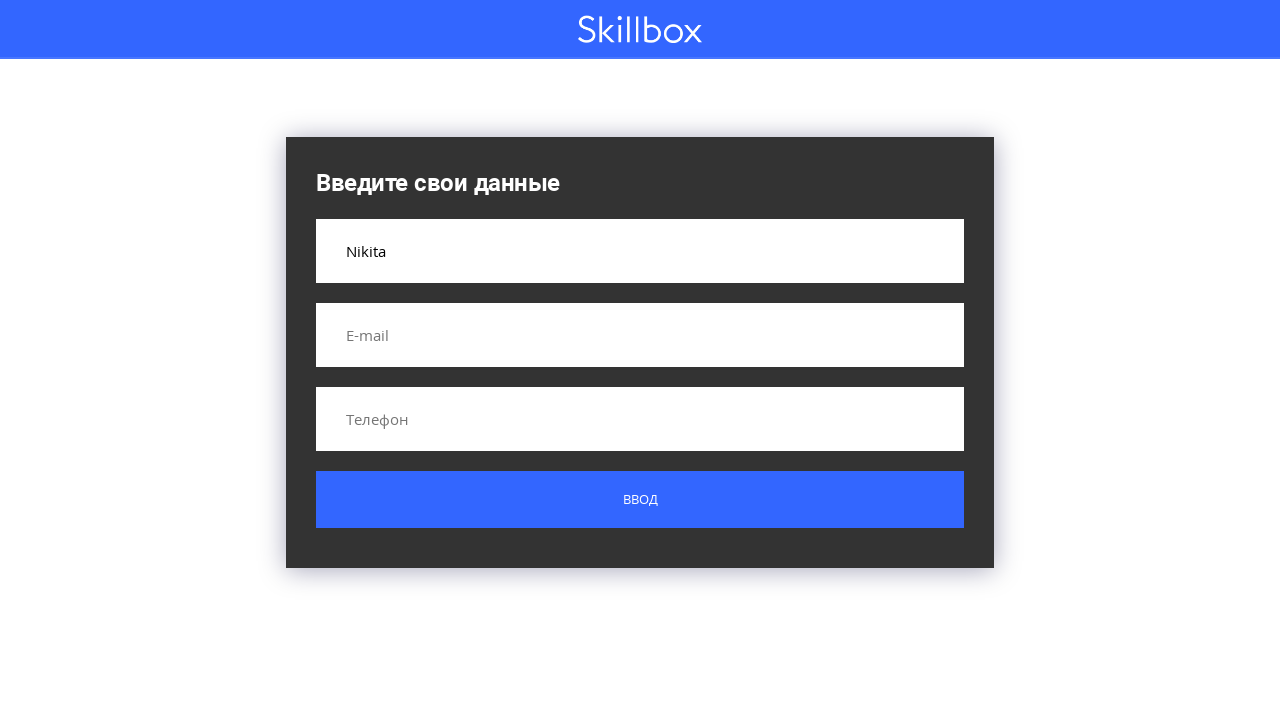

Filled email field with 'mail@mail.com' on input[name='email']
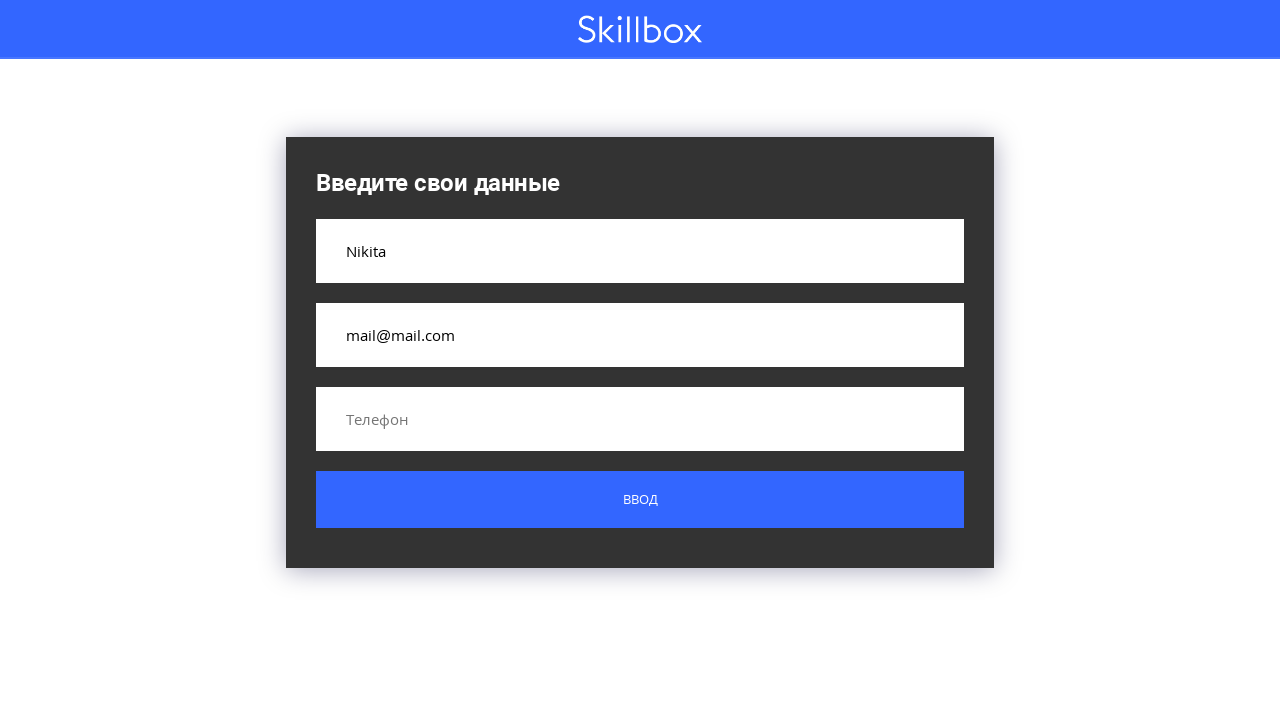

Filled phone field with '1234567' on input[name='phone']
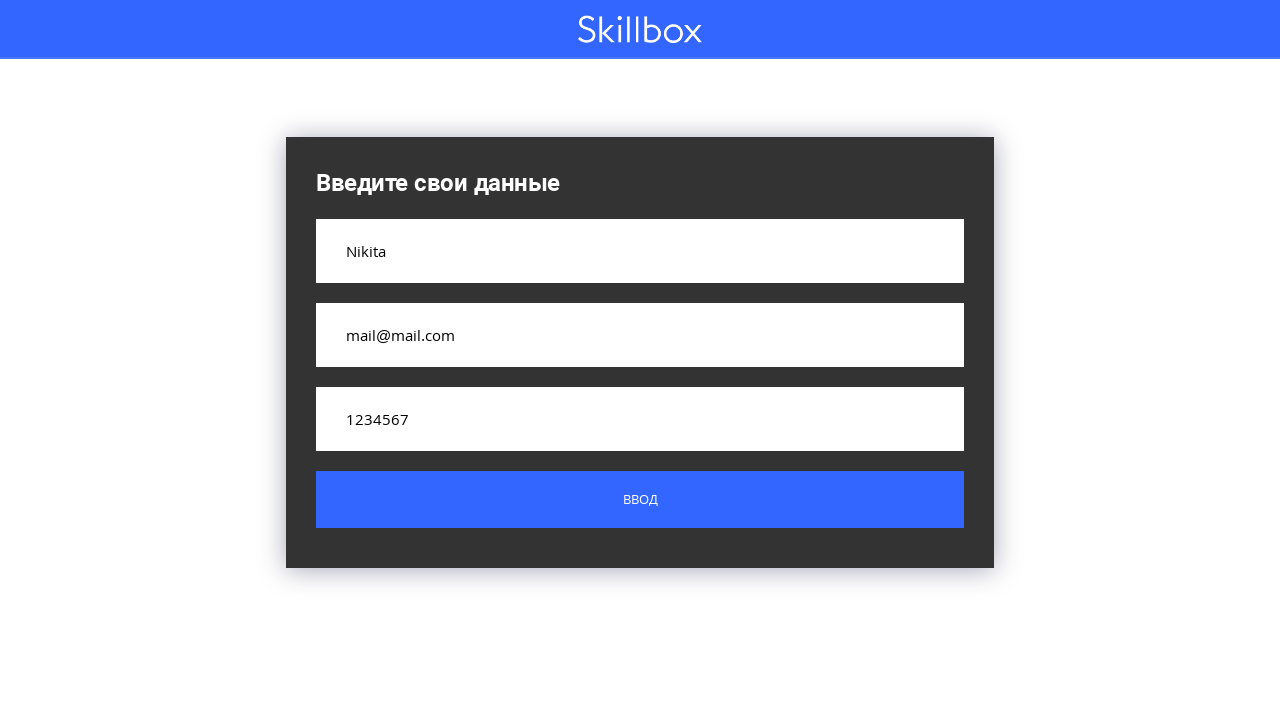

Clicked submit button at (640, 500) on .button
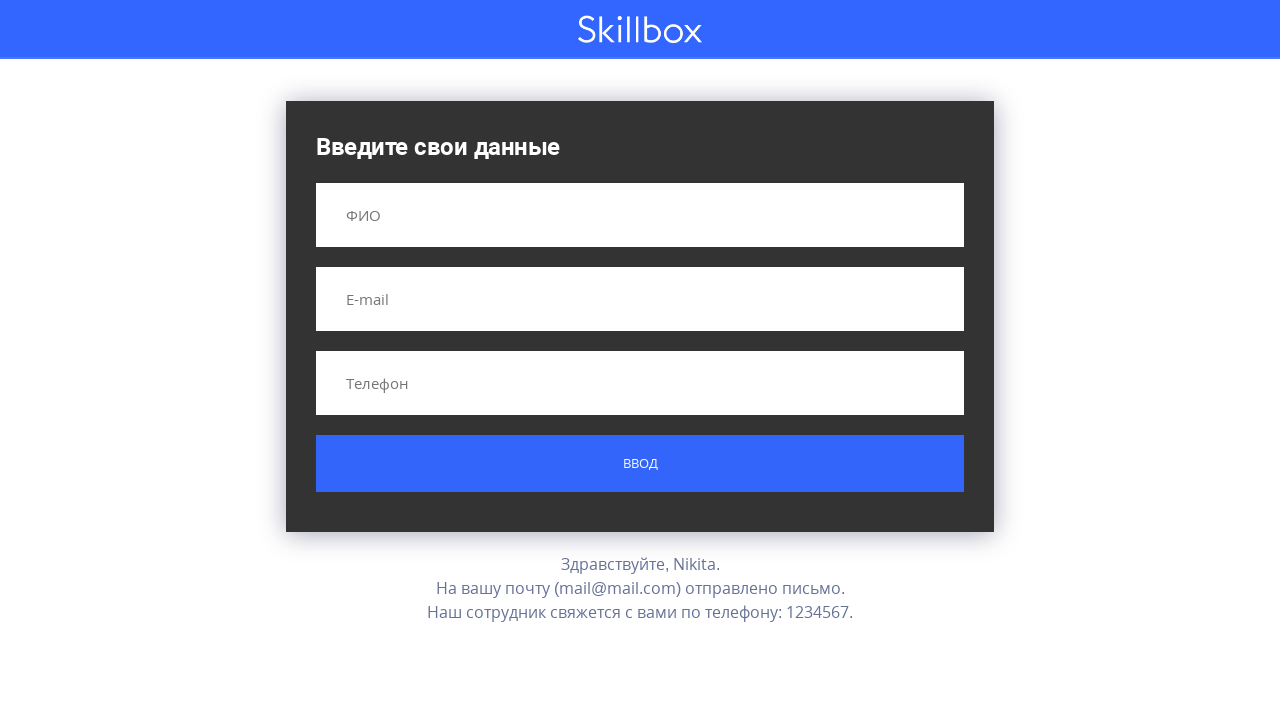

Confirmation message appeared with entered data
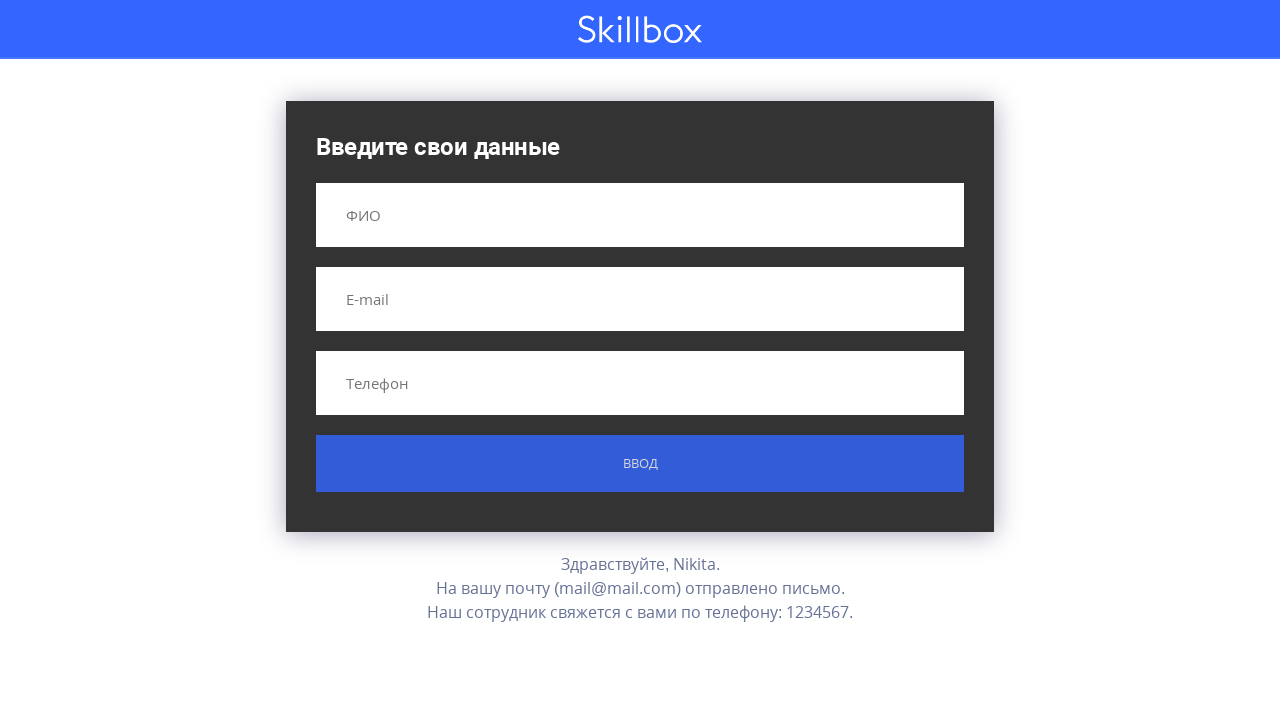

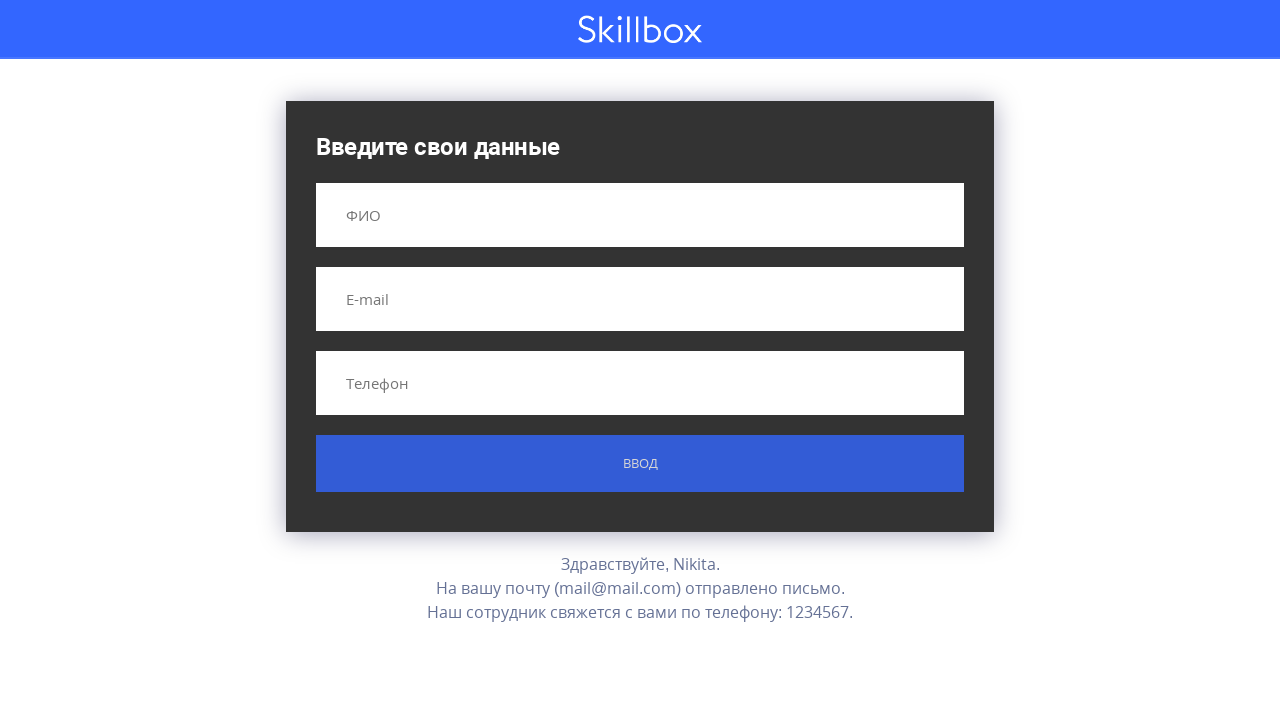